Tests that checkbox and label are hidden when editing a todo item.

Starting URL: https://demo.playwright.dev/todomvc

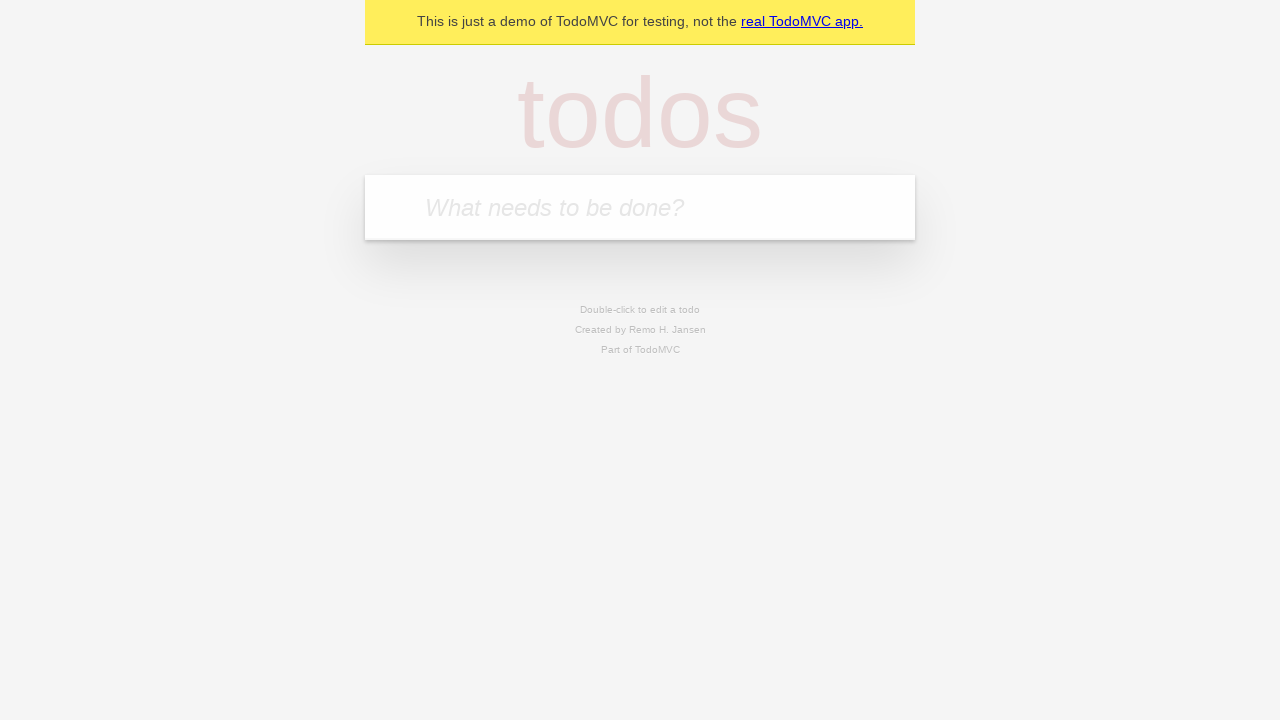

Filled new todo field with 'buy some cheese' on internal:attr=[placeholder="What needs to be done?"i]
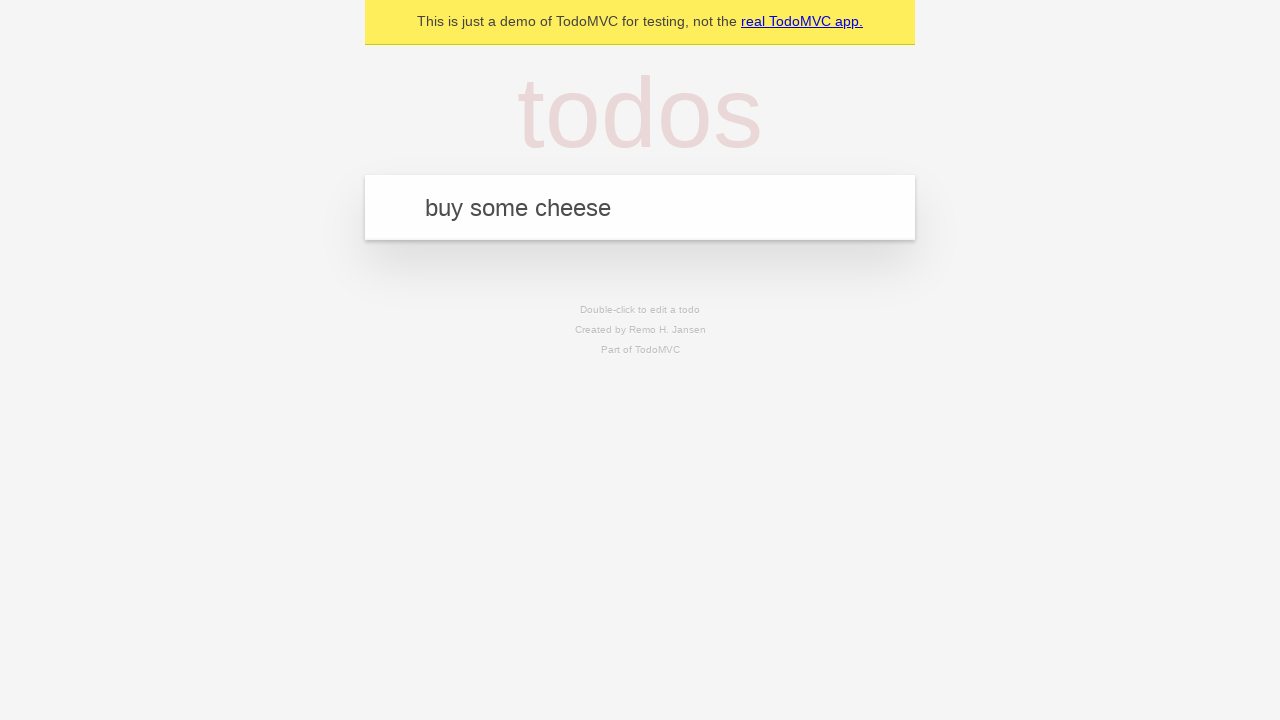

Pressed Enter to create first todo item on internal:attr=[placeholder="What needs to be done?"i]
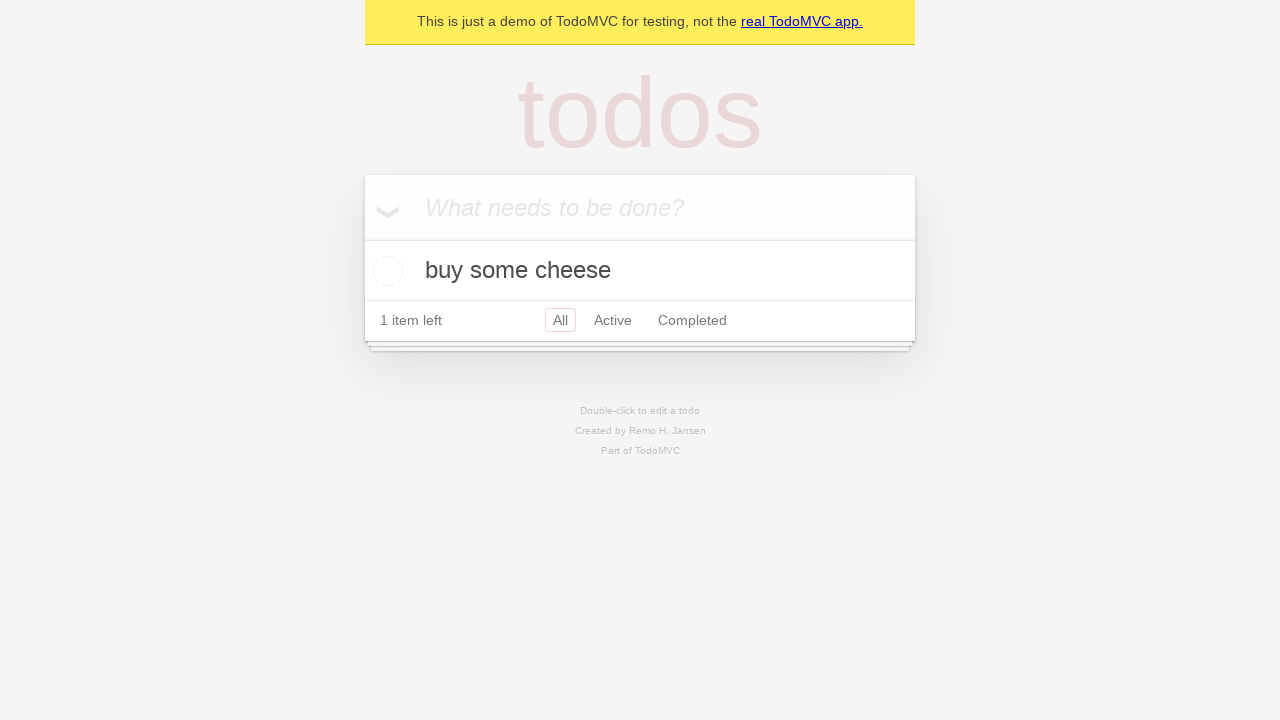

Filled new todo field with 'feed the cat' on internal:attr=[placeholder="What needs to be done?"i]
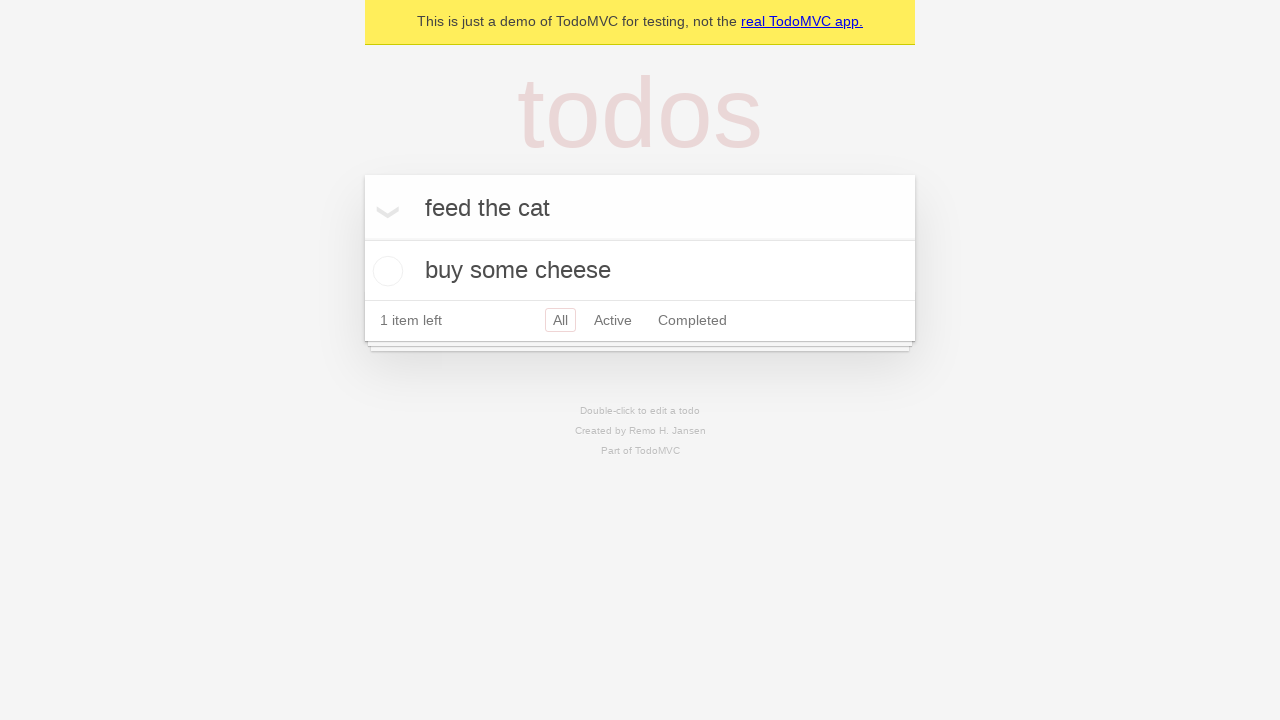

Pressed Enter to create second todo item on internal:attr=[placeholder="What needs to be done?"i]
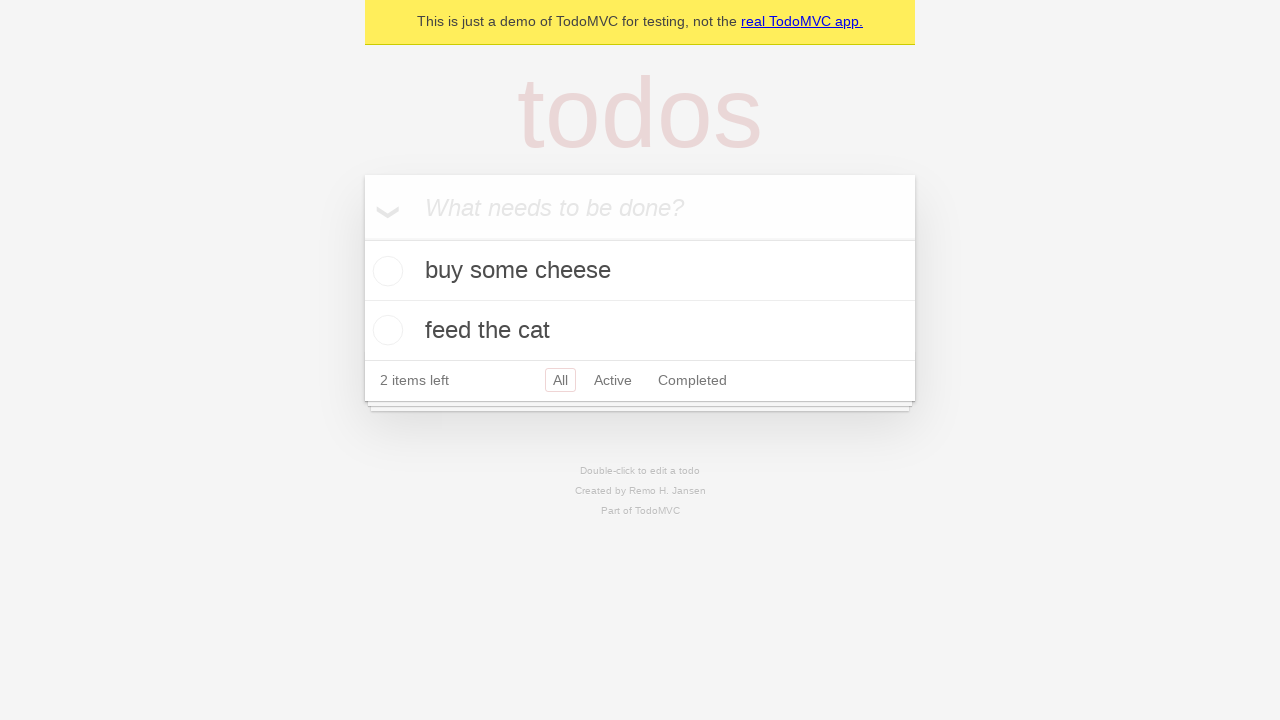

Filled new todo field with 'book a doctors appointment' on internal:attr=[placeholder="What needs to be done?"i]
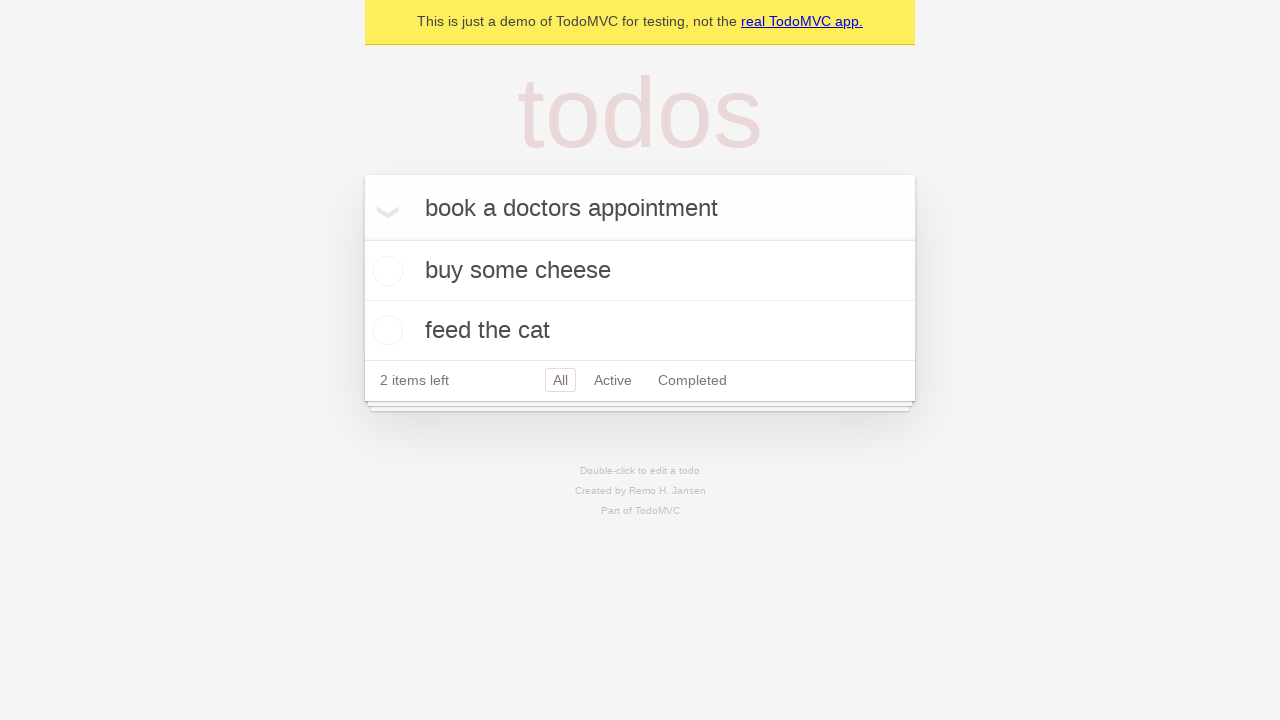

Pressed Enter to create third todo item on internal:attr=[placeholder="What needs to be done?"i]
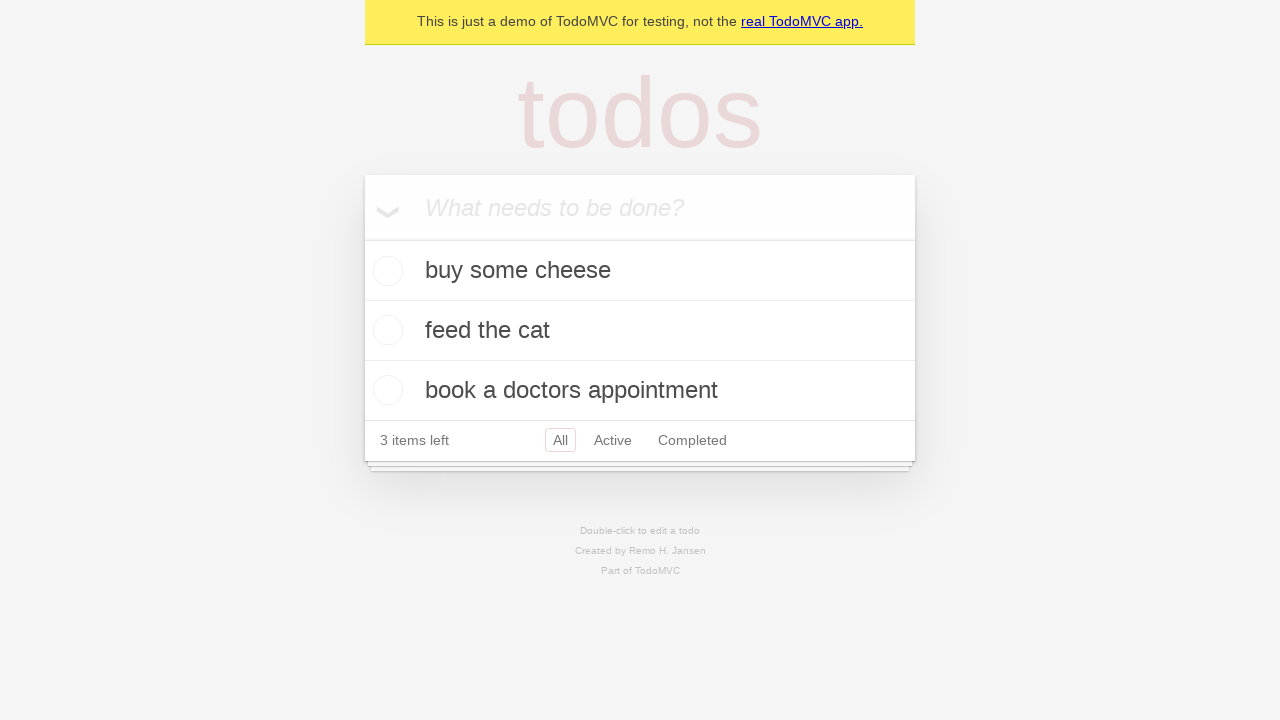

Double-clicked second todo item to enter edit mode at (640, 331) on internal:testid=[data-testid="todo-item"s] >> nth=1
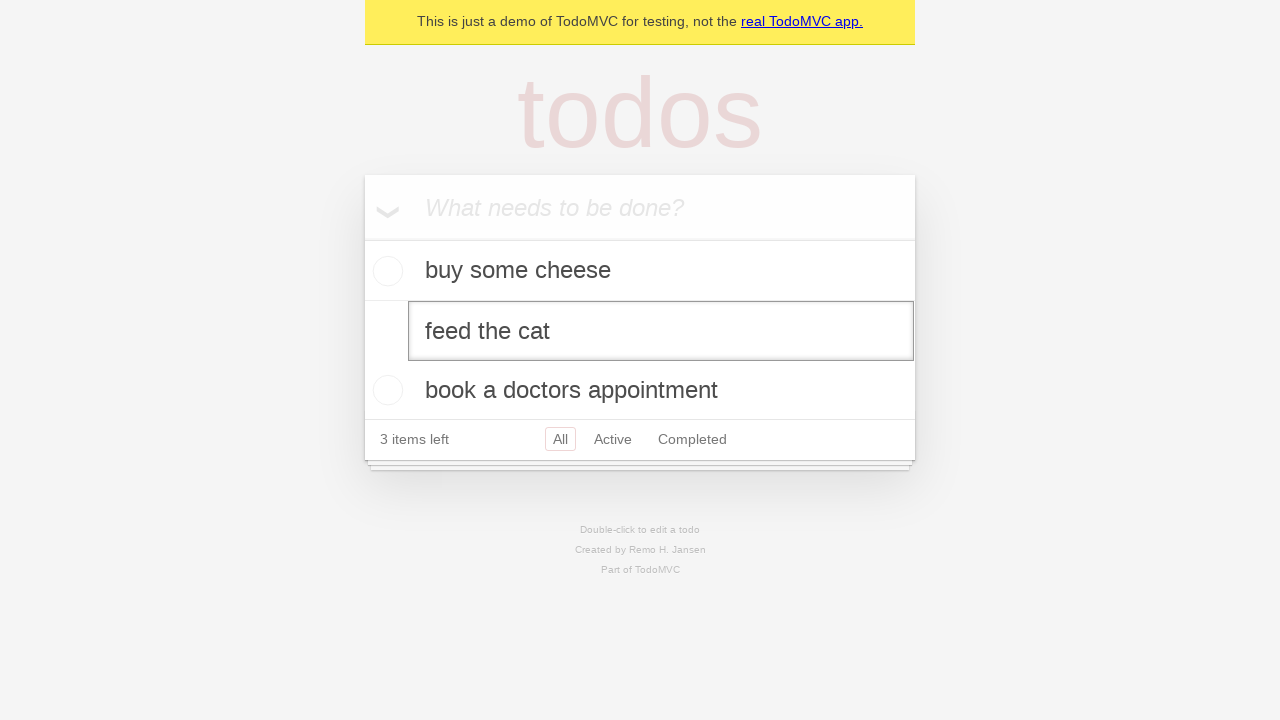

Verified edit input field is visible for second todo item
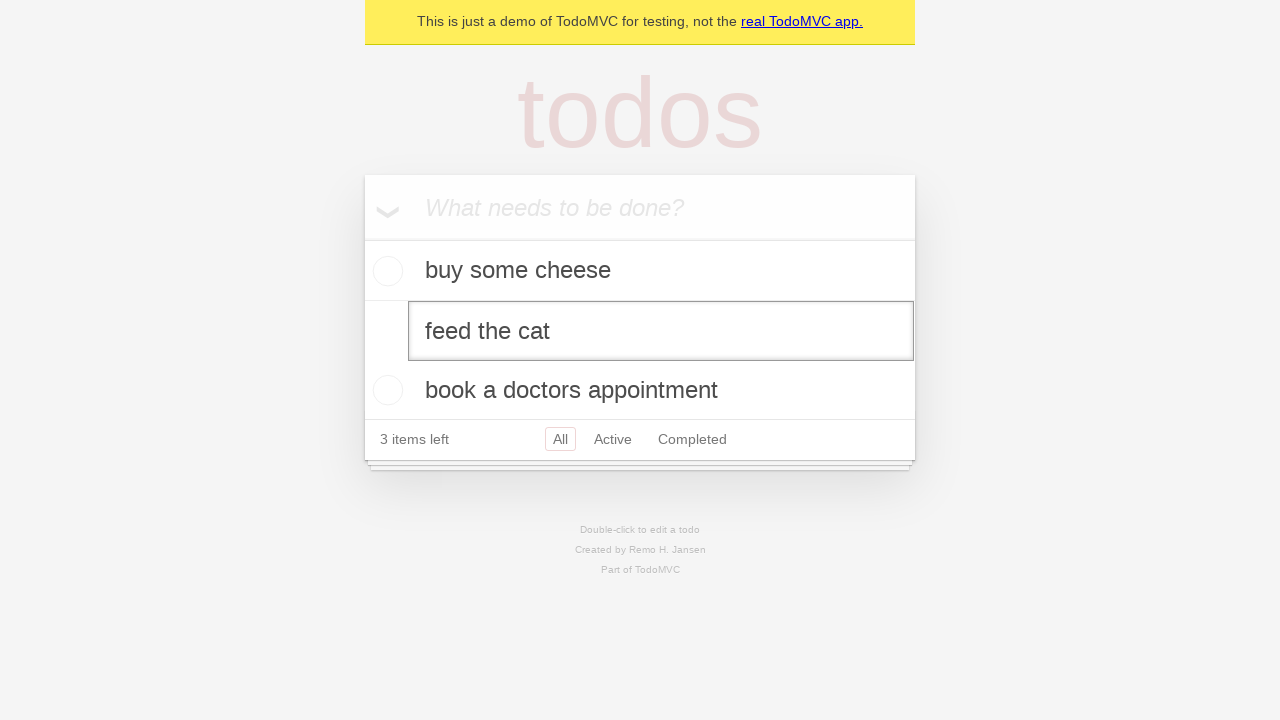

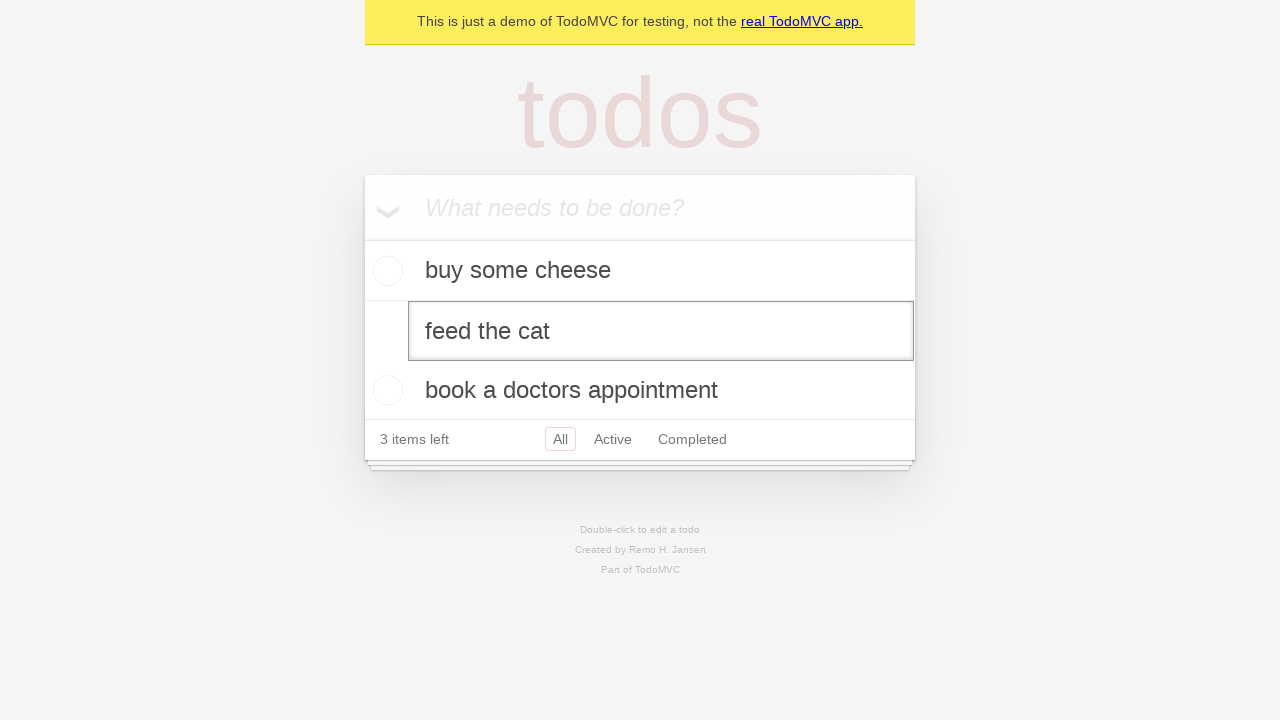